Tests dynamic controls page by verifying a textbox is initially disabled, clicking the Enable button, waiting for the textbox to become enabled, and verifying the "It's enabled!" message appears.

Starting URL: https://the-internet.herokuapp.com/dynamic_controls

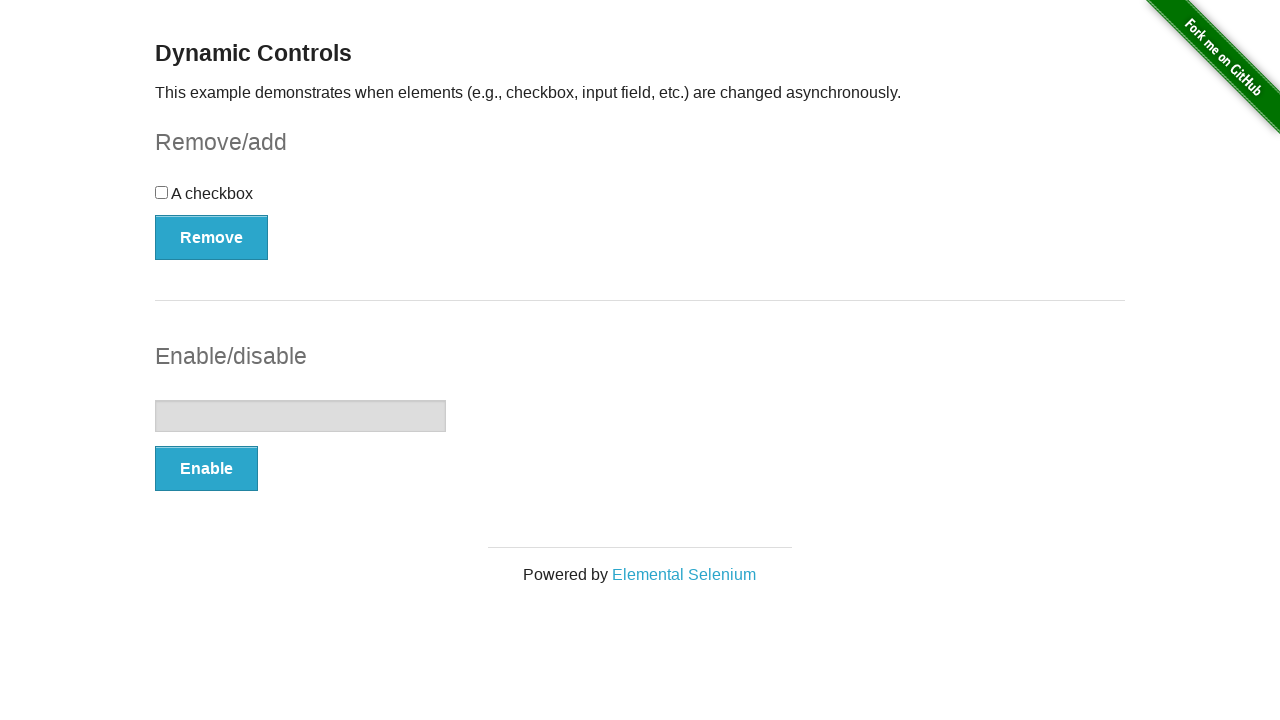

Navigated to dynamic controls page
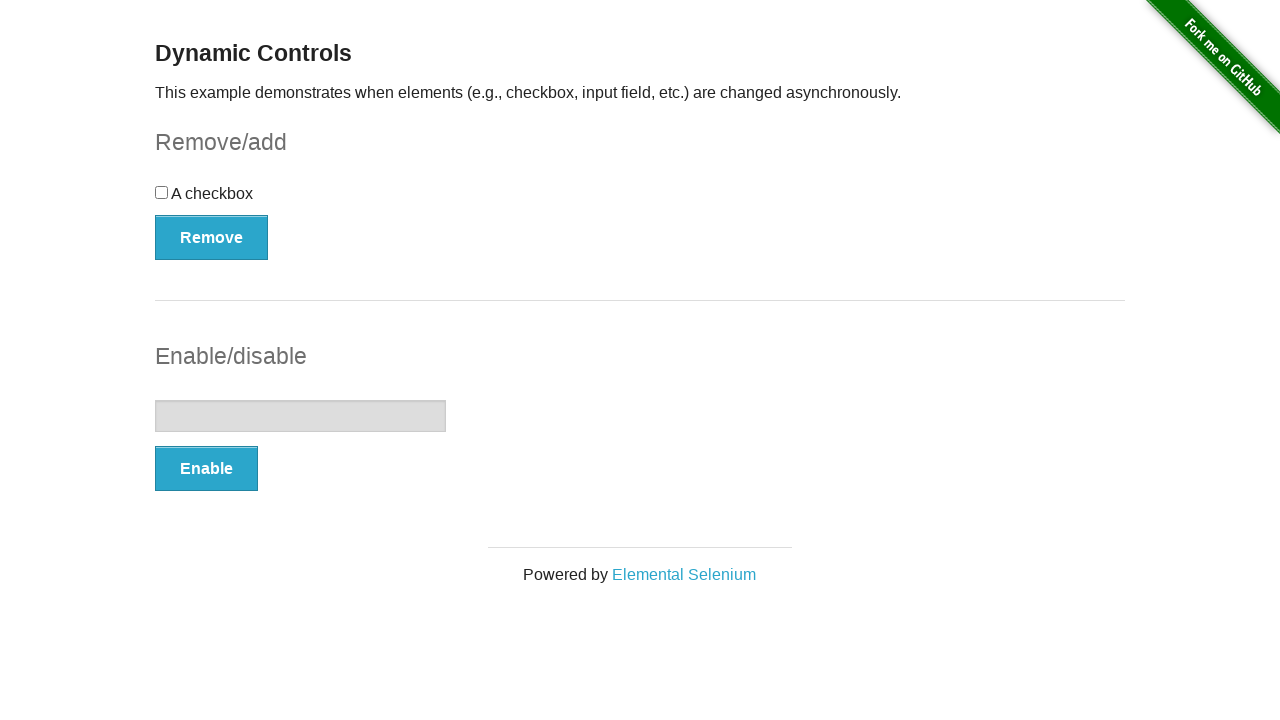

Located textbox element
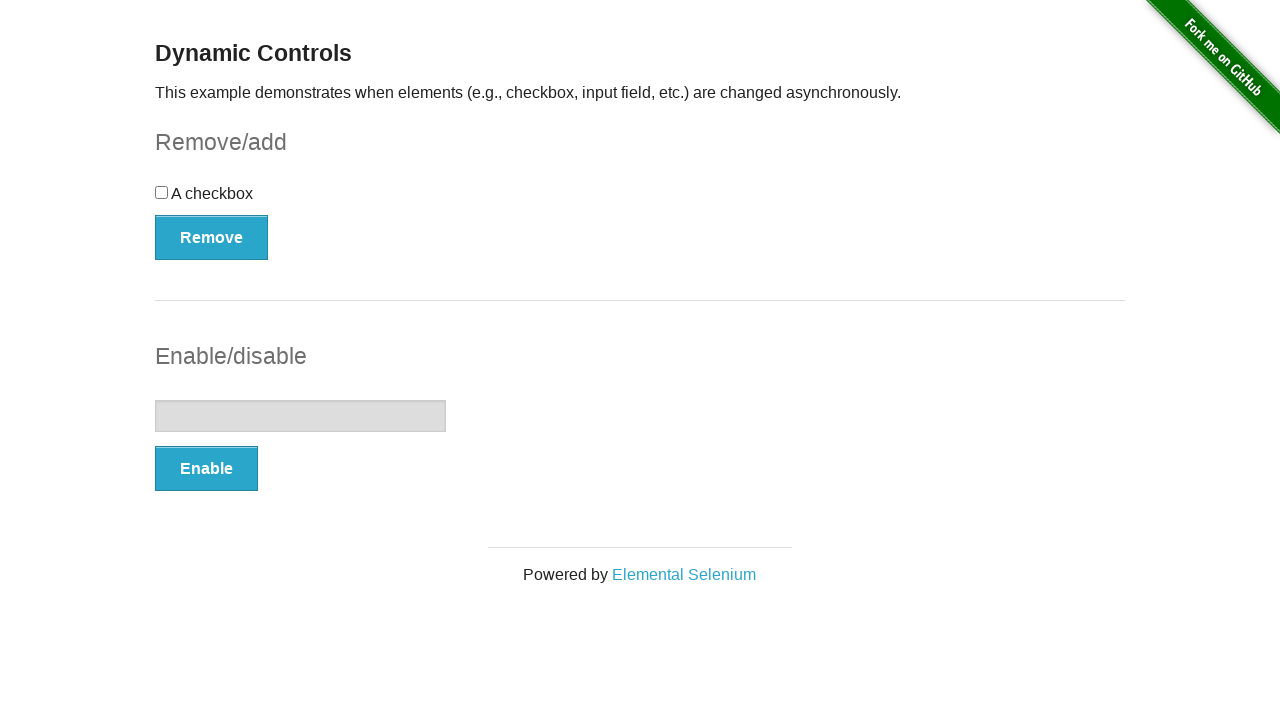

Verified textbox is initially disabled
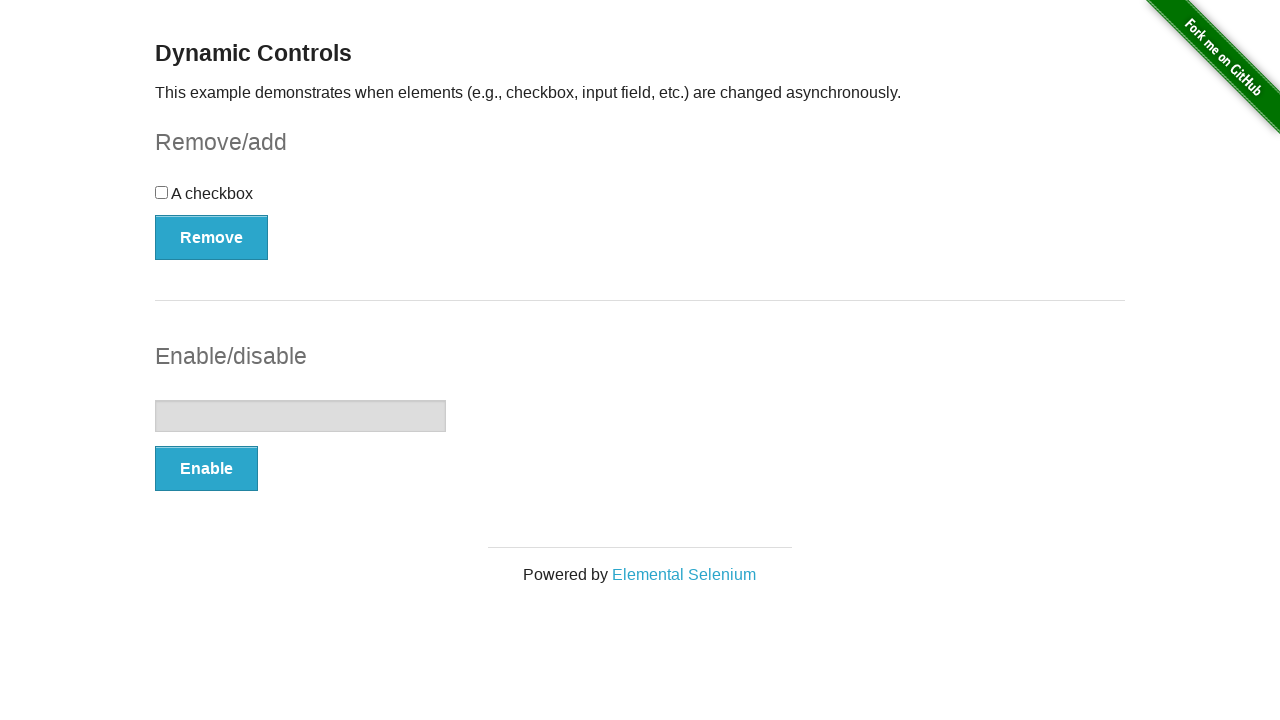

Clicked Enable button at (206, 469) on xpath=//button[text()='Enable']
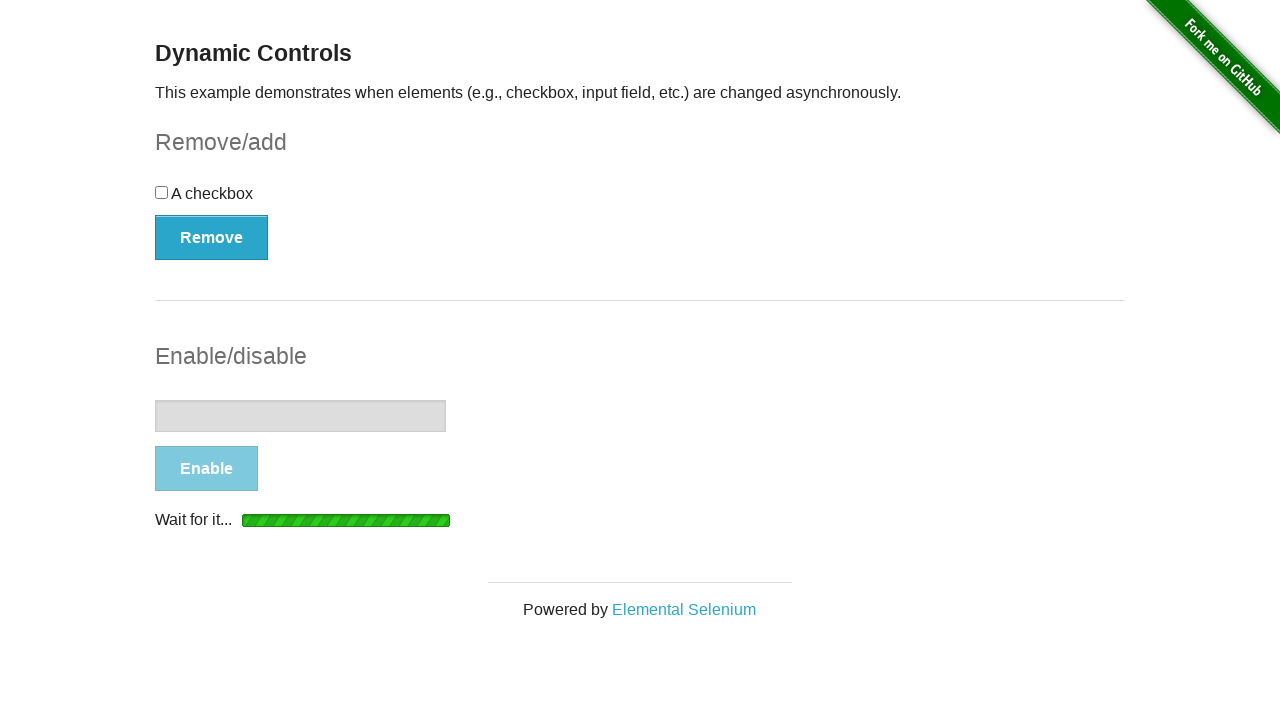

Waited for textbox to become enabled
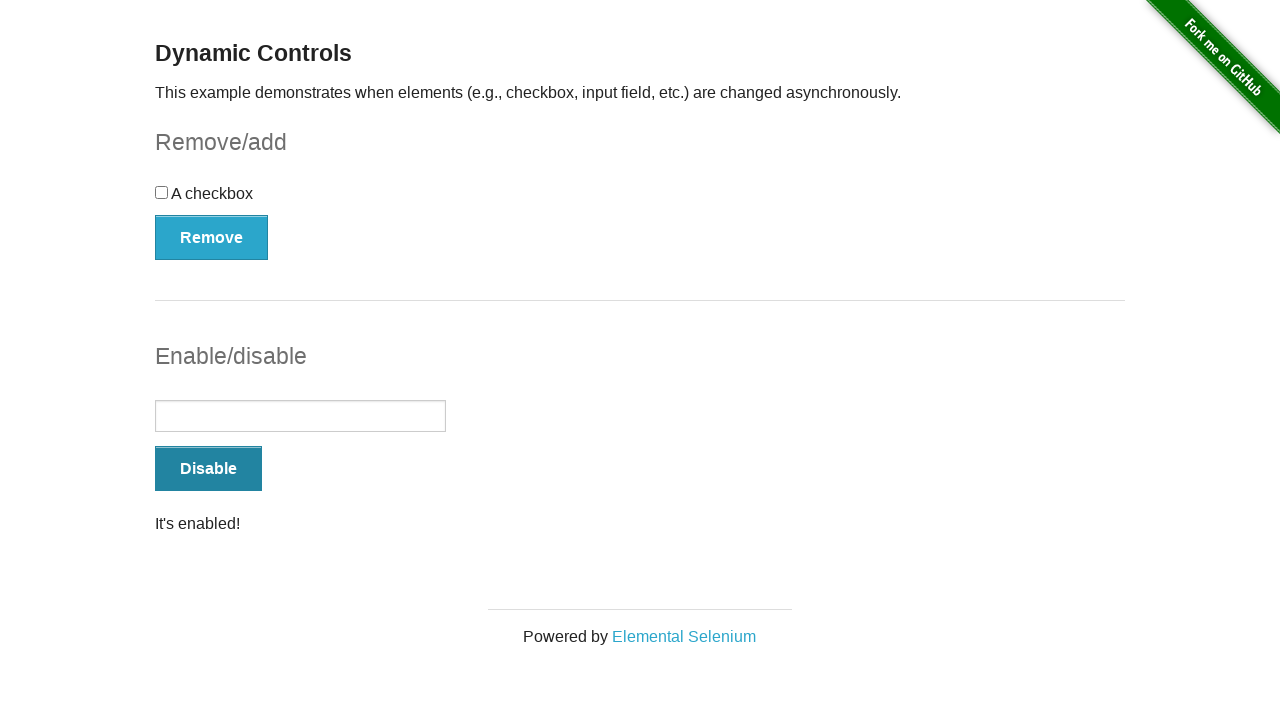

Located 'It's enabled!' message element
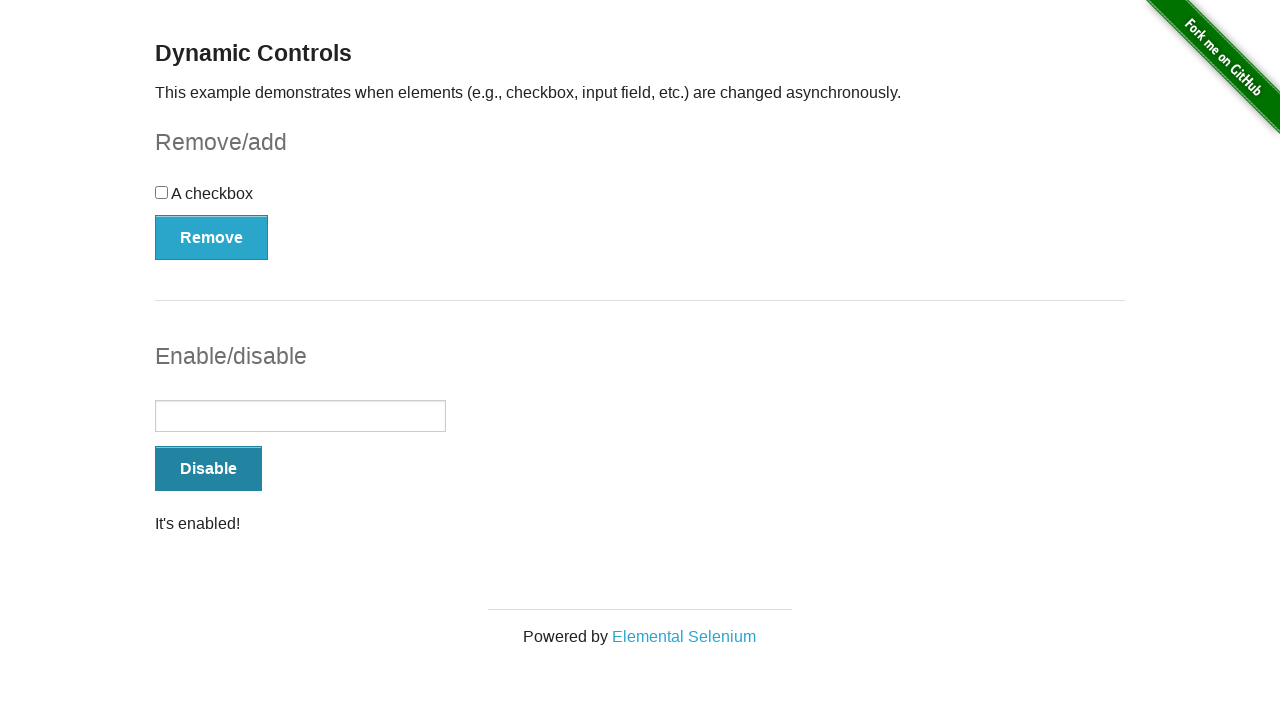

Verified 'It's enabled!' message is visible
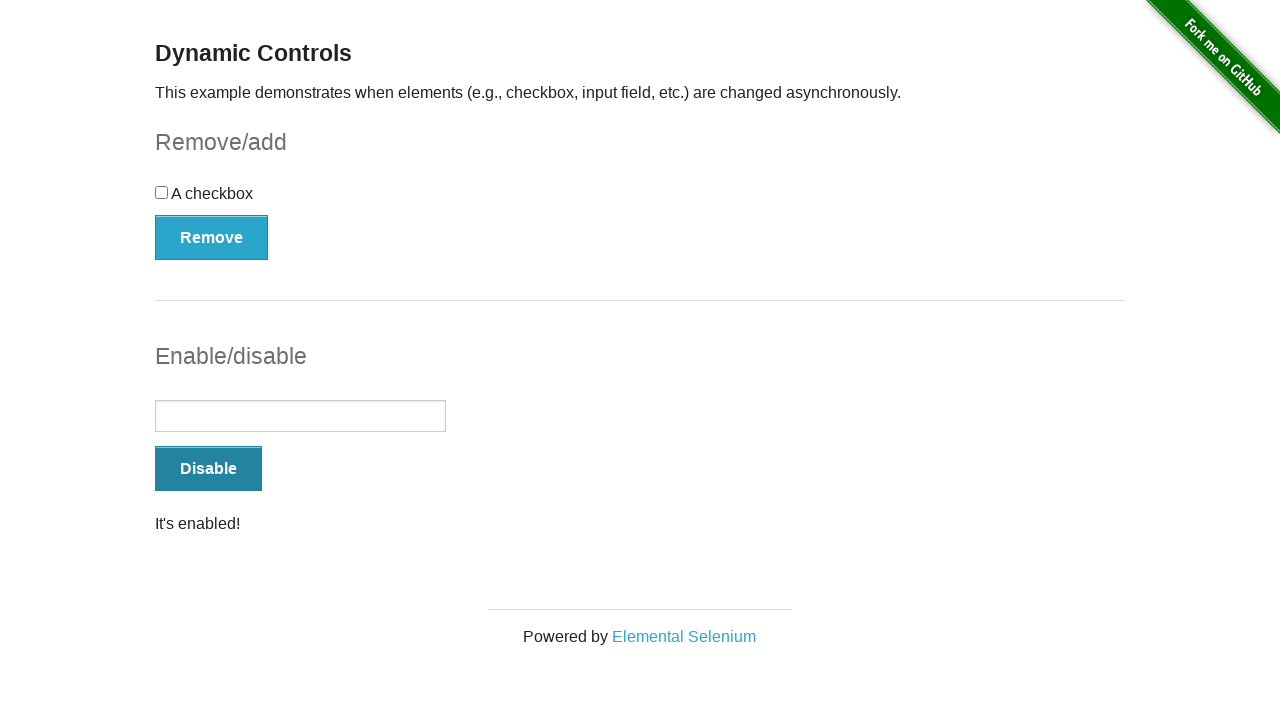

Verified textbox is now enabled
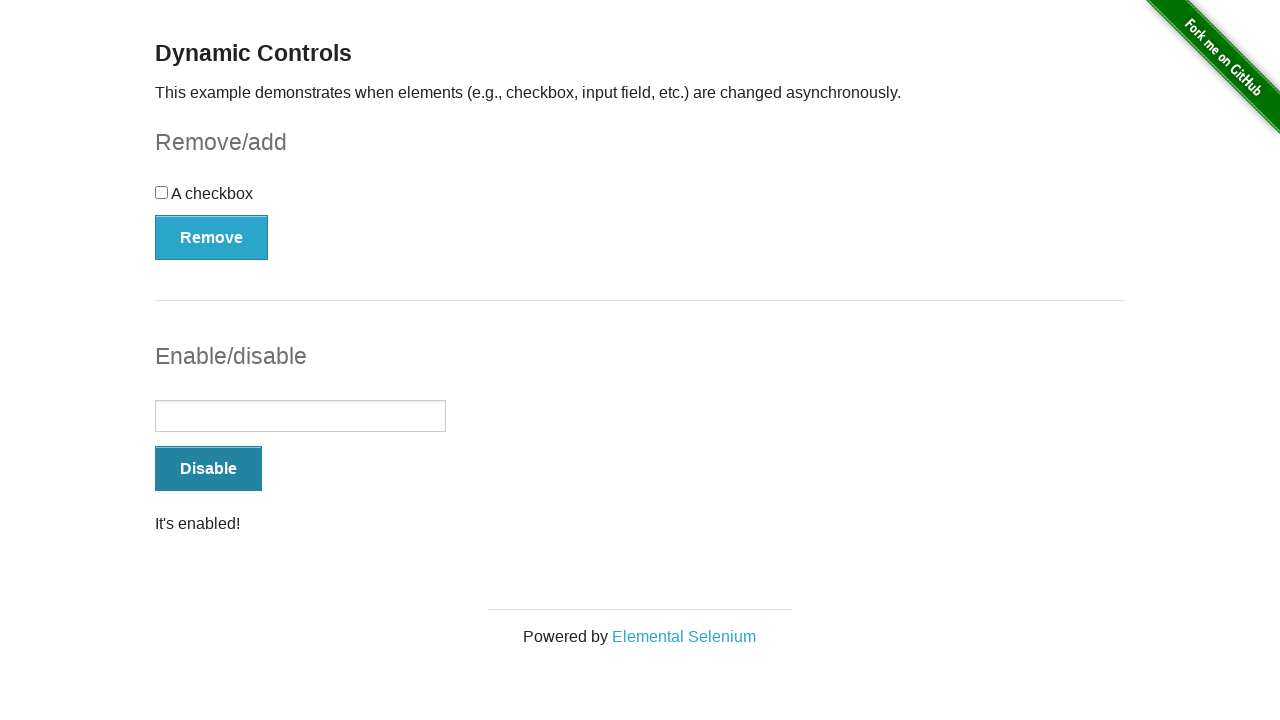

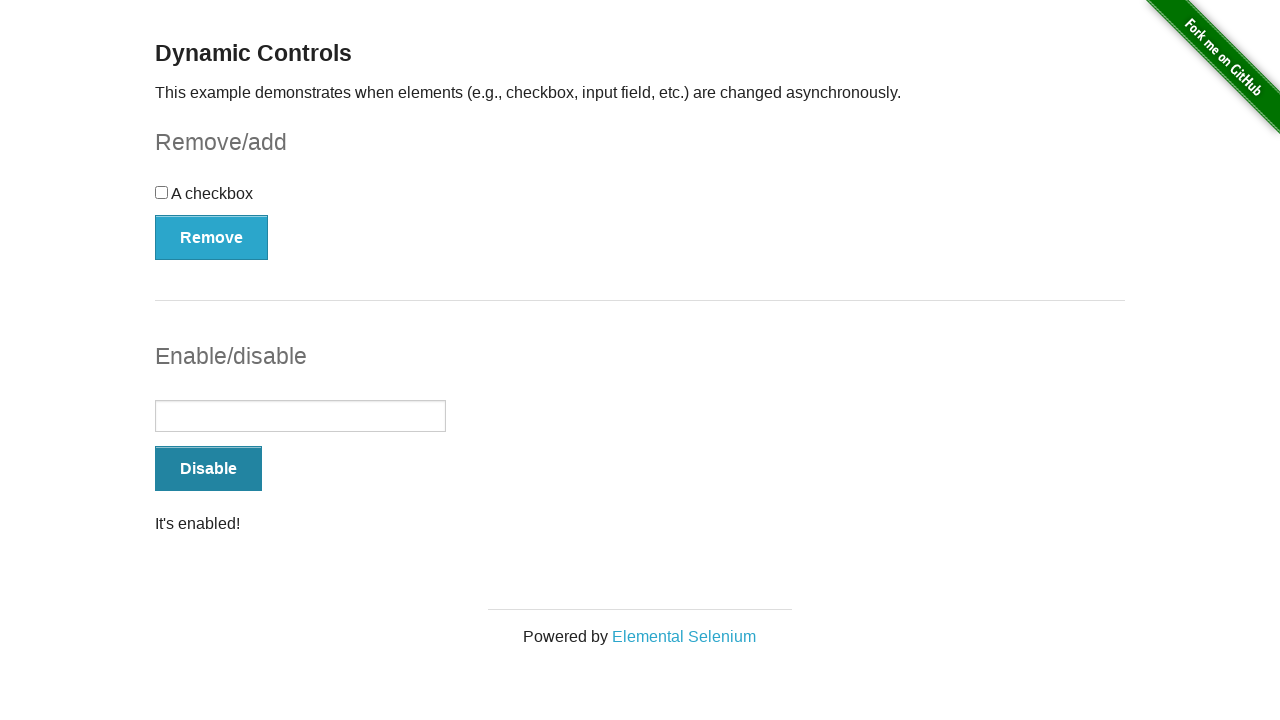